Tests that edits are cancelled when pressing Escape

Starting URL: https://demo.playwright.dev/todomvc

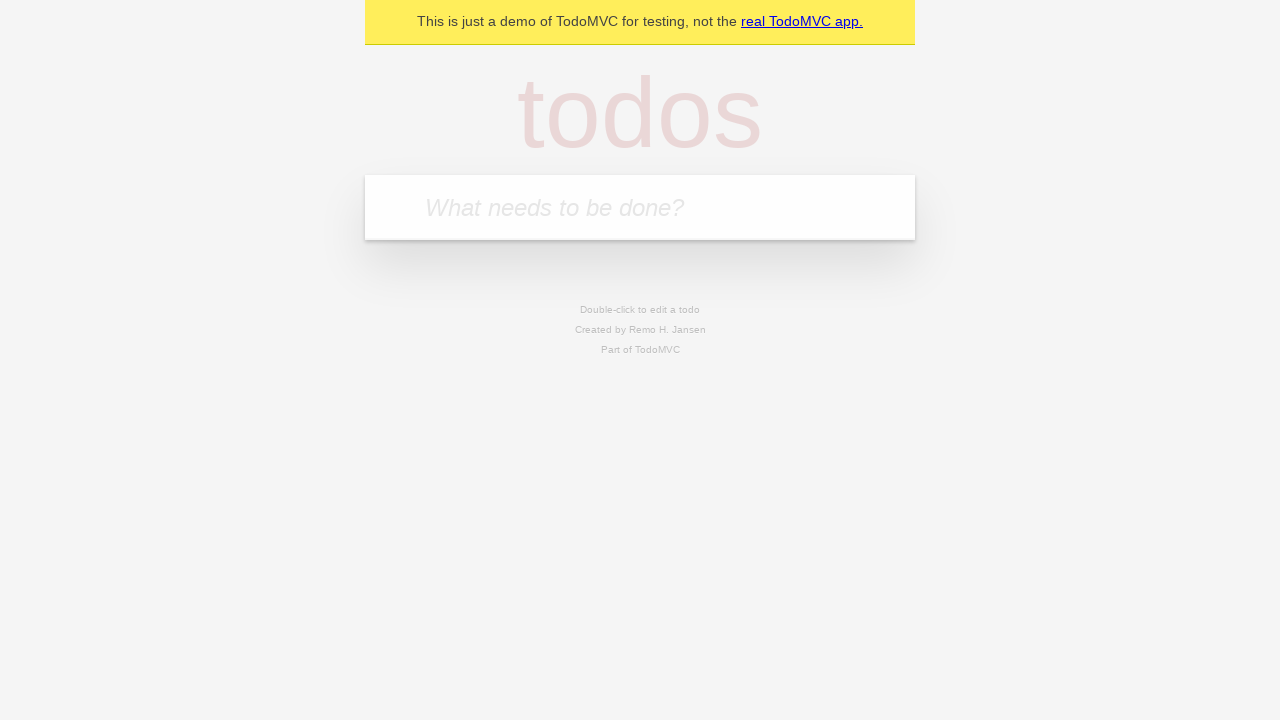

Filled new todo field with 'buy some cheese' on internal:attr=[placeholder="What needs to be done?"i]
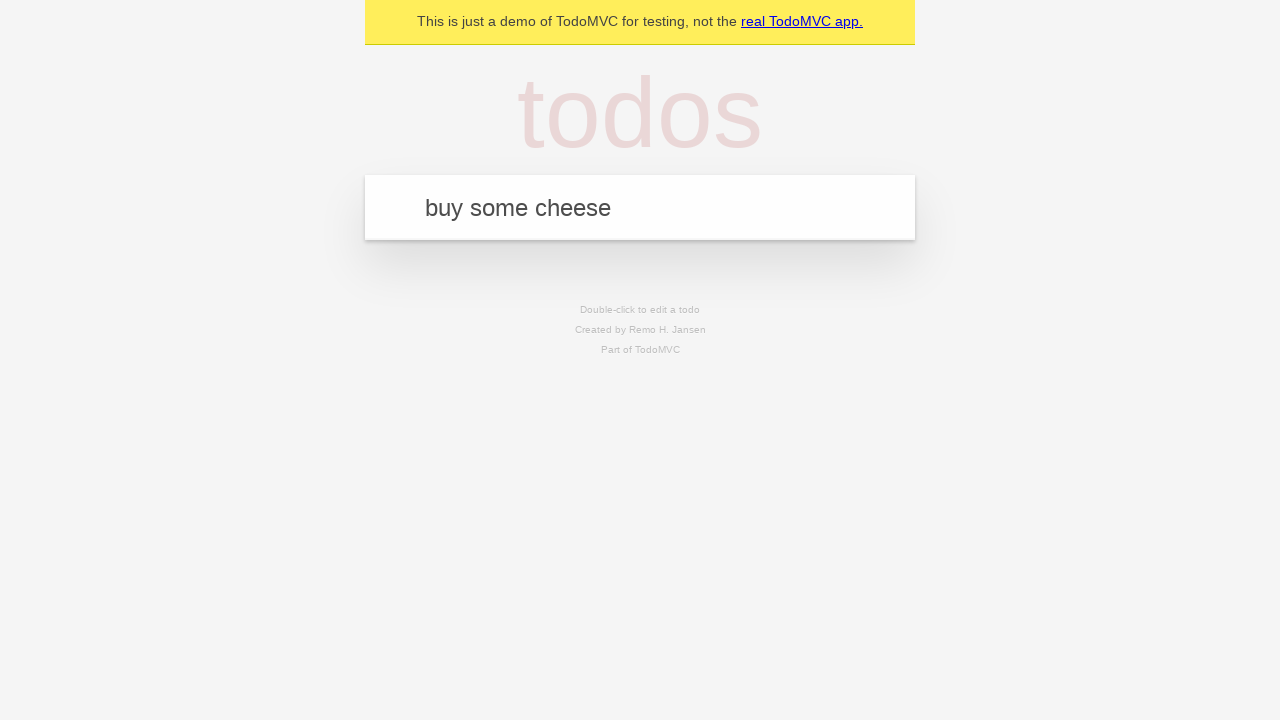

Pressed Enter to create todo 'buy some cheese' on internal:attr=[placeholder="What needs to be done?"i]
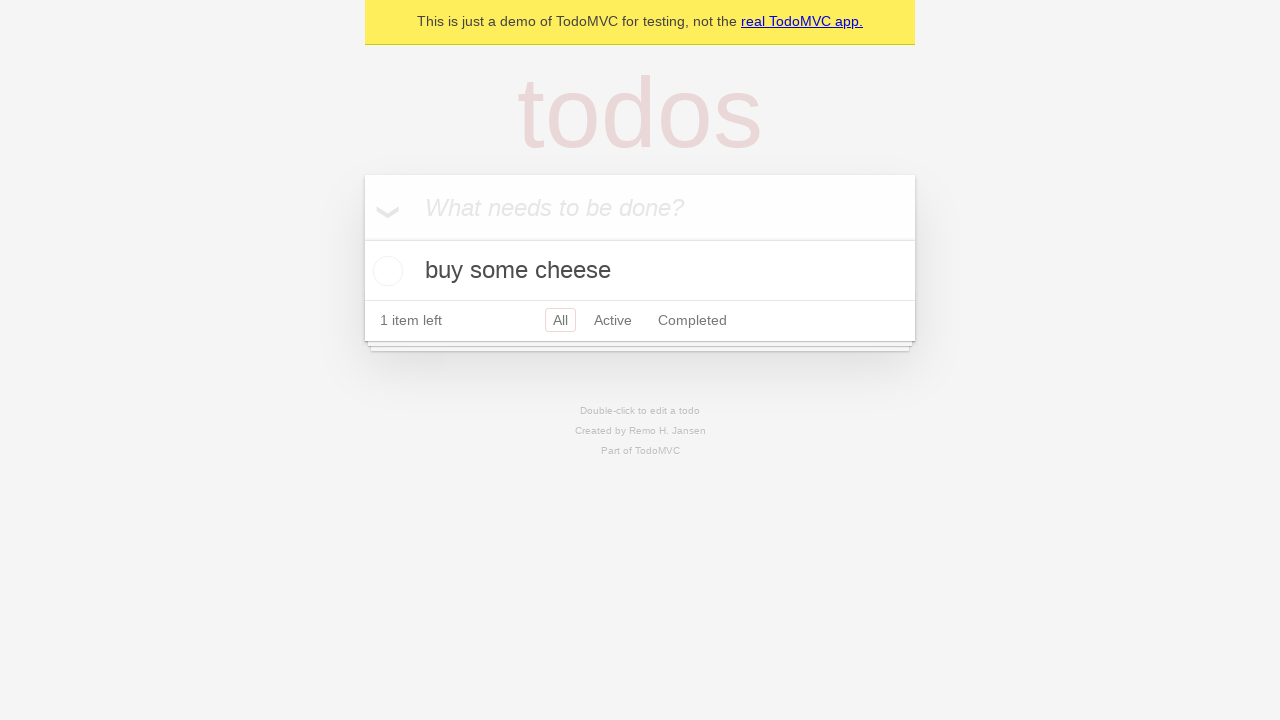

Filled new todo field with 'feed the cat' on internal:attr=[placeholder="What needs to be done?"i]
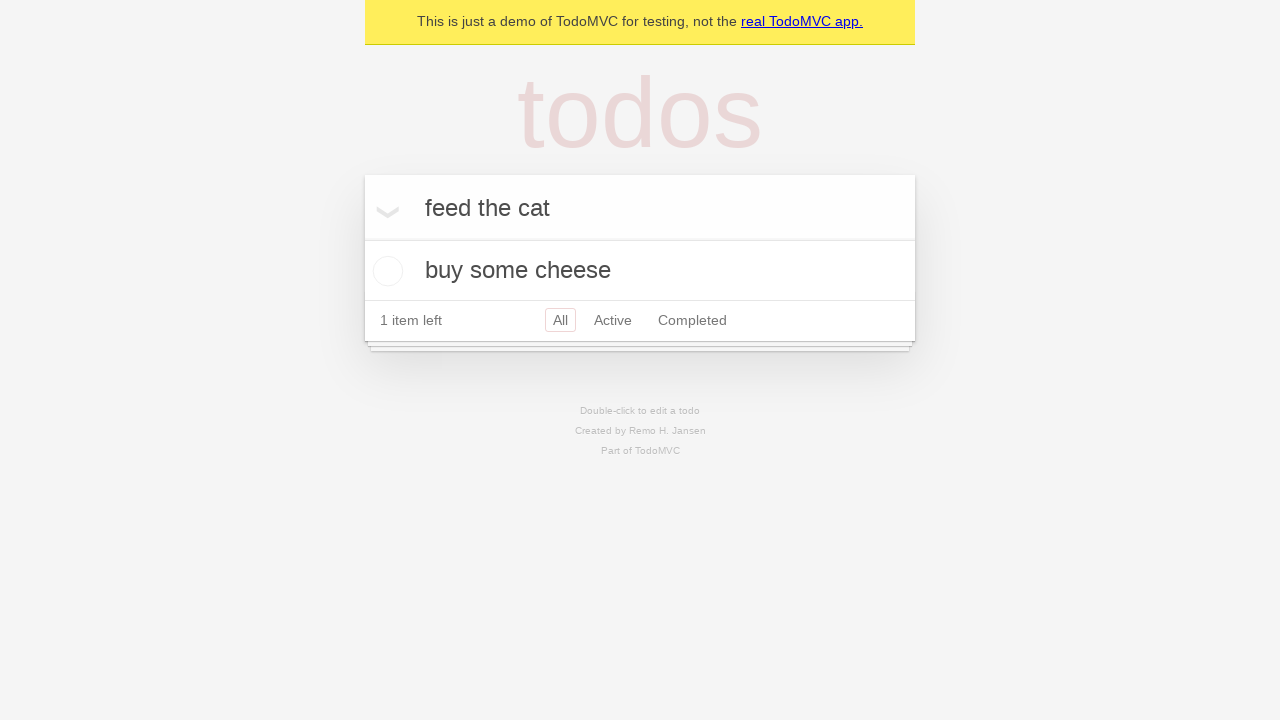

Pressed Enter to create todo 'feed the cat' on internal:attr=[placeholder="What needs to be done?"i]
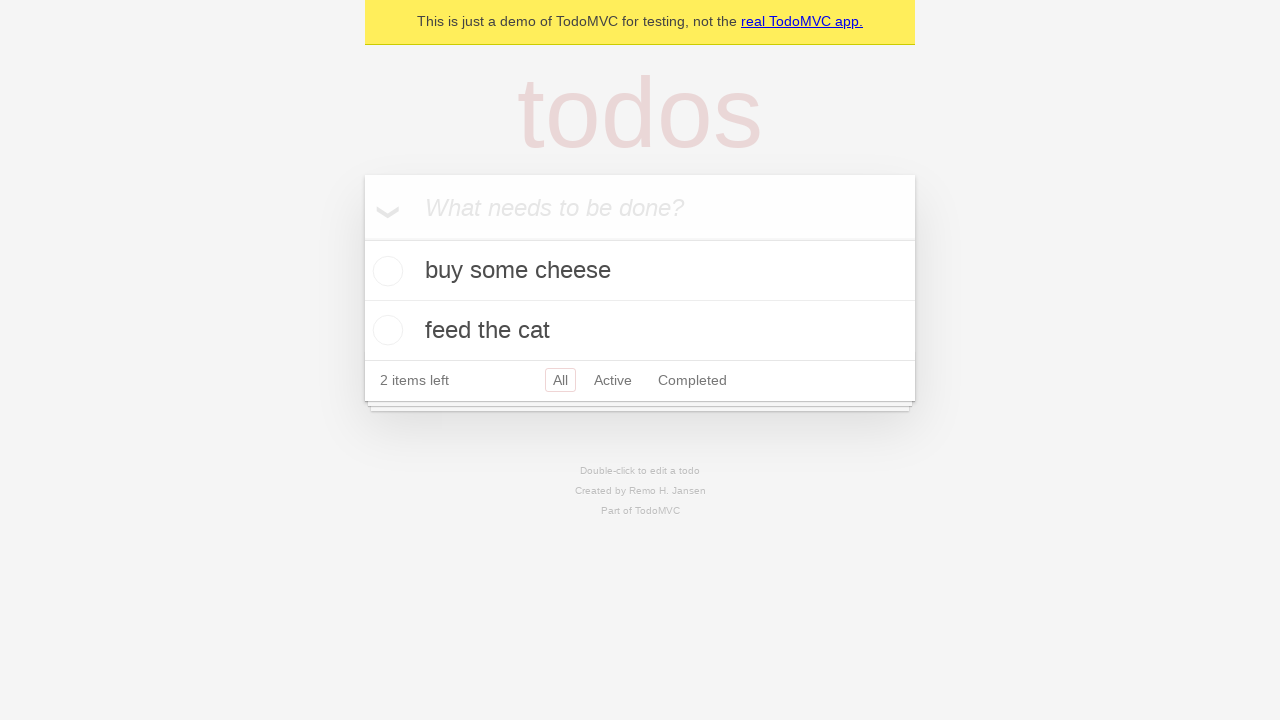

Filled new todo field with 'book a doctors appointment' on internal:attr=[placeholder="What needs to be done?"i]
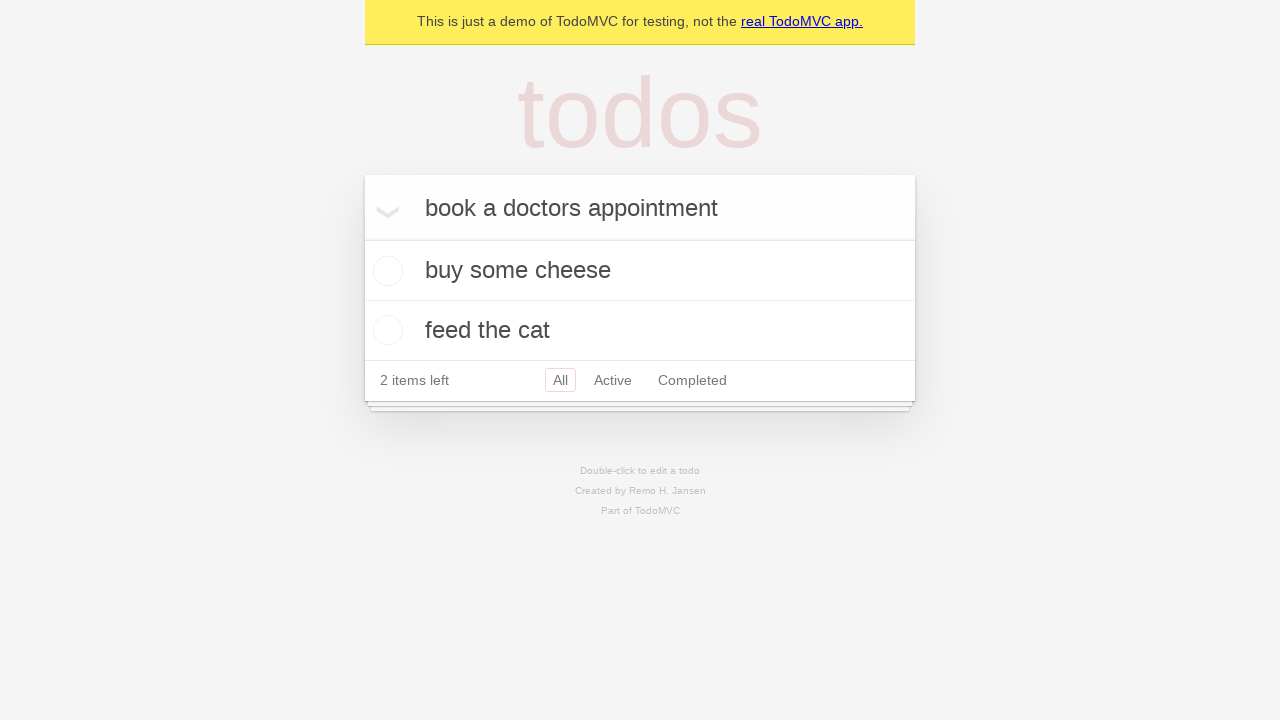

Pressed Enter to create todo 'book a doctors appointment' on internal:attr=[placeholder="What needs to be done?"i]
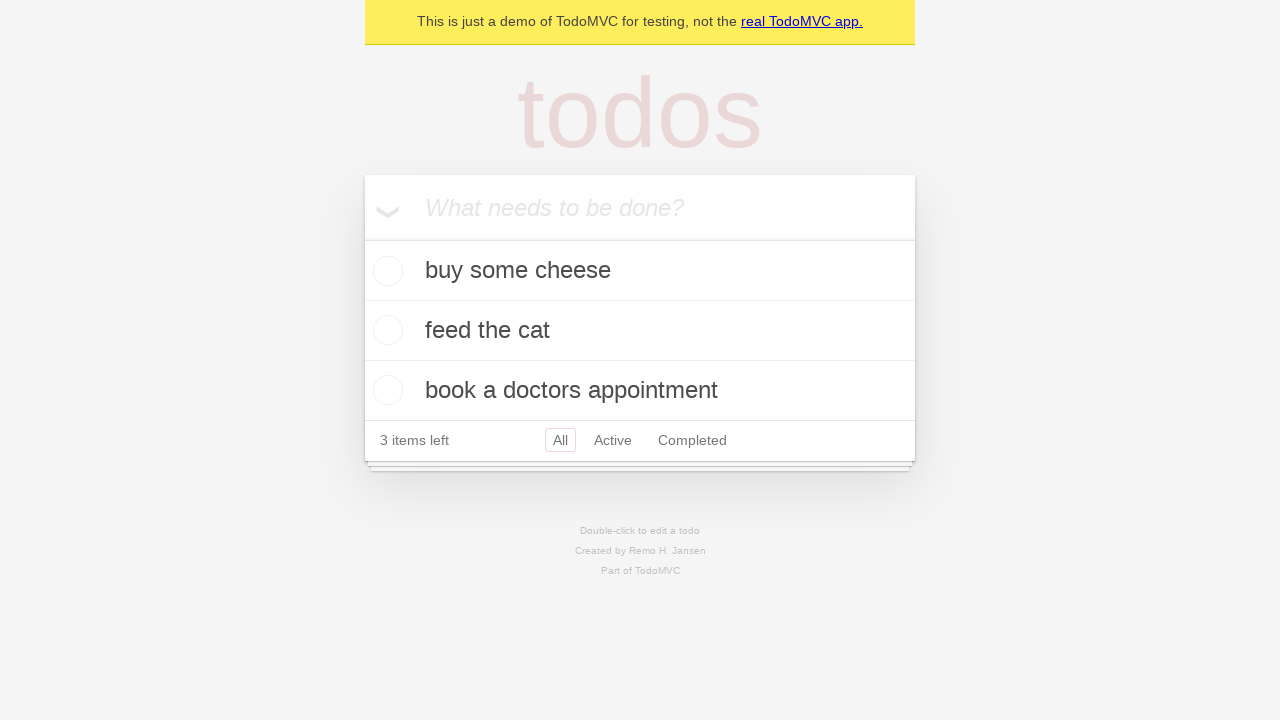

Located all todo items
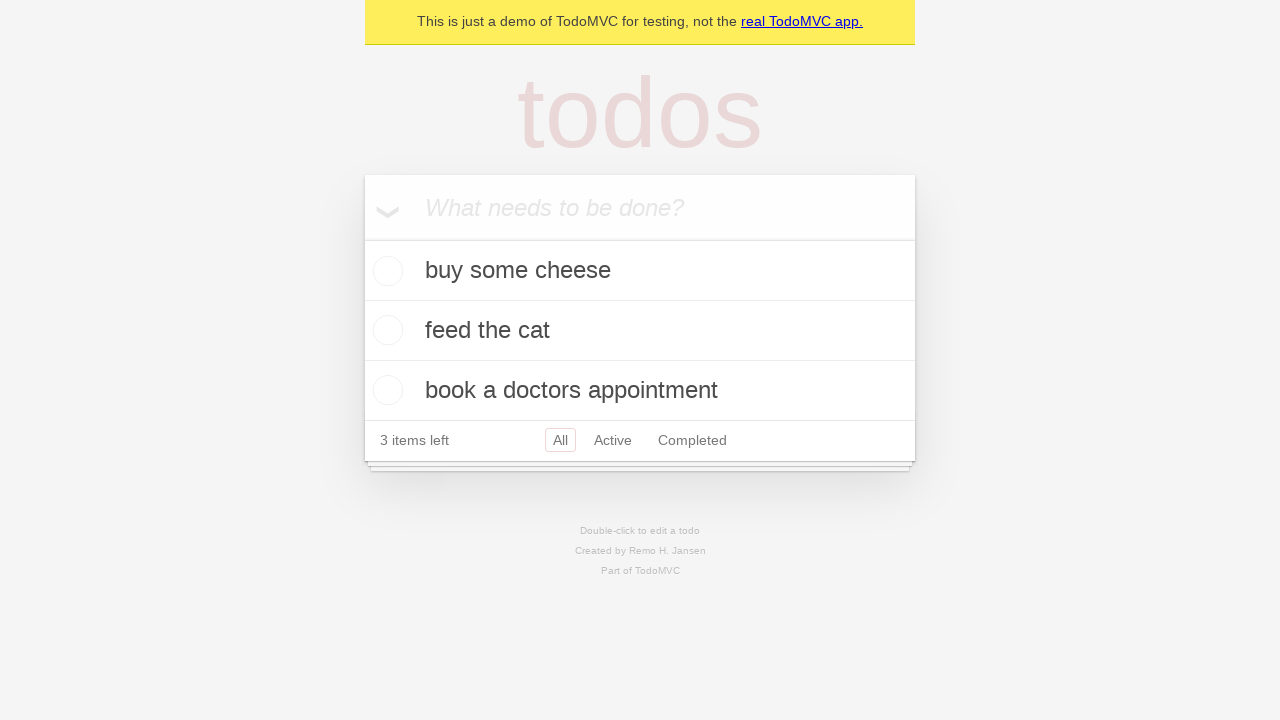

Double-clicked second todo item to enter edit mode at (640, 331) on internal:testid=[data-testid="todo-item"s] >> nth=1
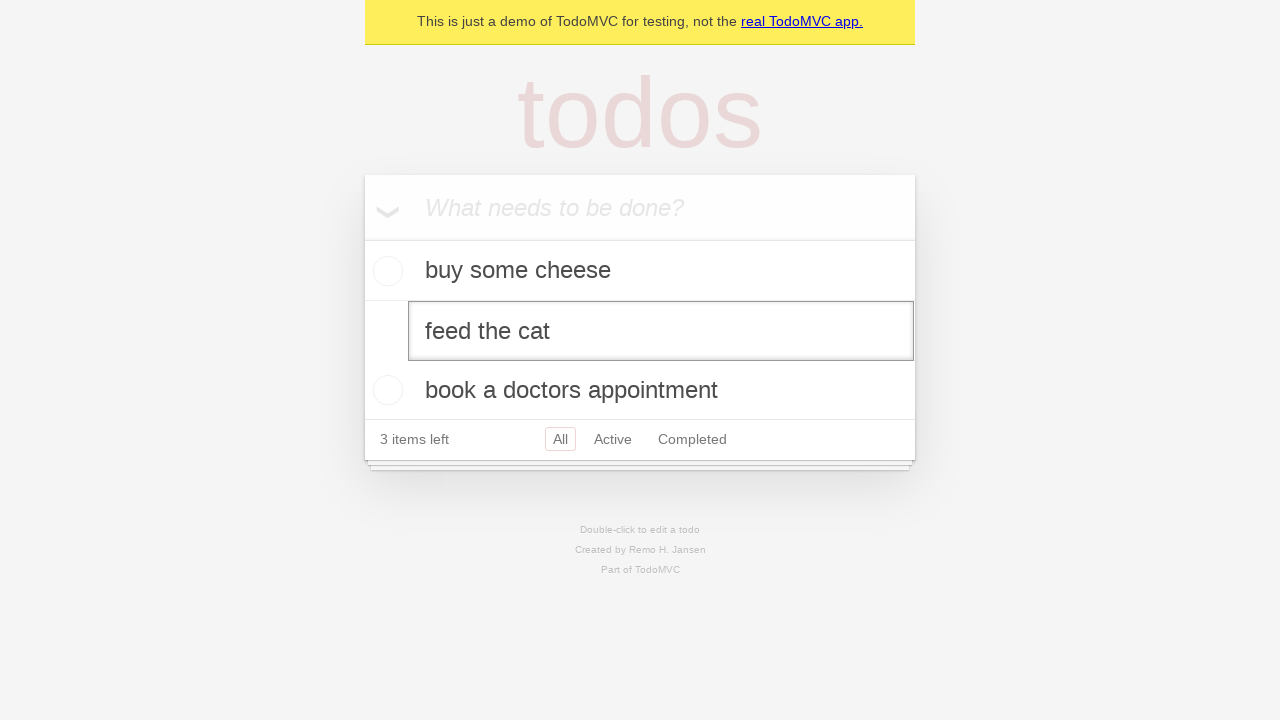

Filled edit field with 'buy some sausages' on internal:testid=[data-testid="todo-item"s] >> nth=1 >> internal:role=textbox[nam
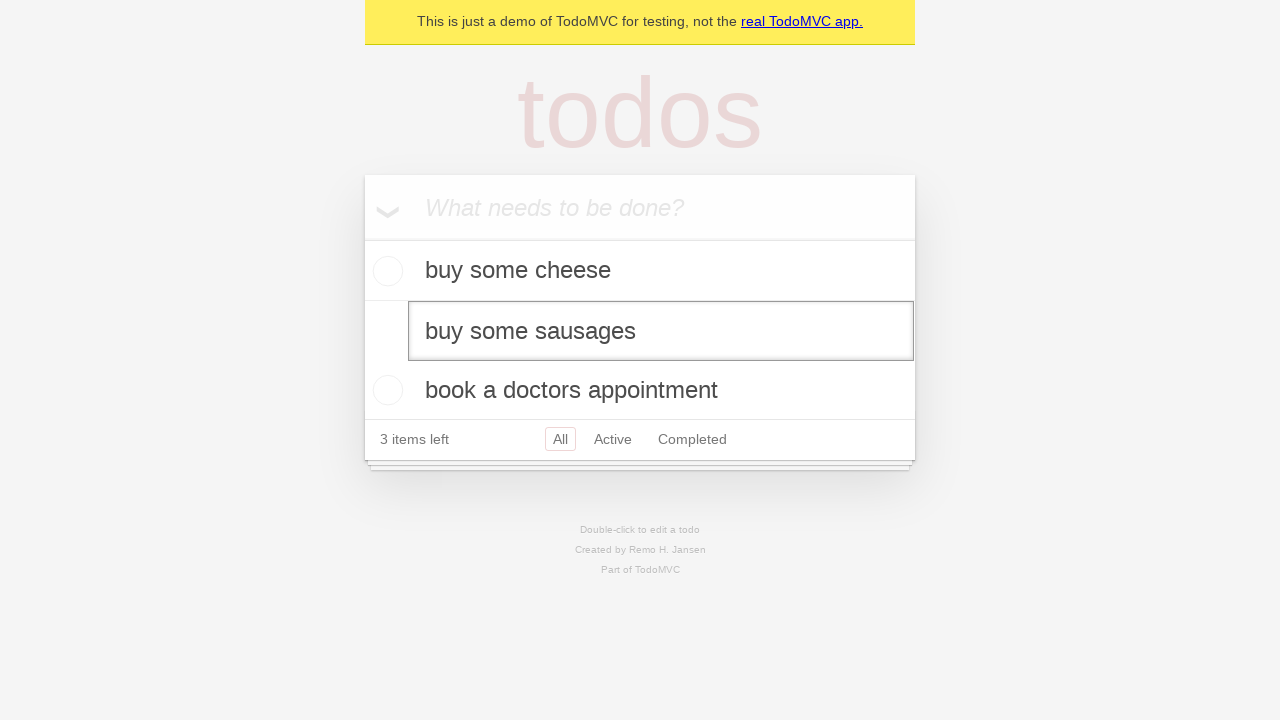

Pressed Escape to cancel edits on second todo item on internal:testid=[data-testid="todo-item"s] >> nth=1 >> internal:role=textbox[nam
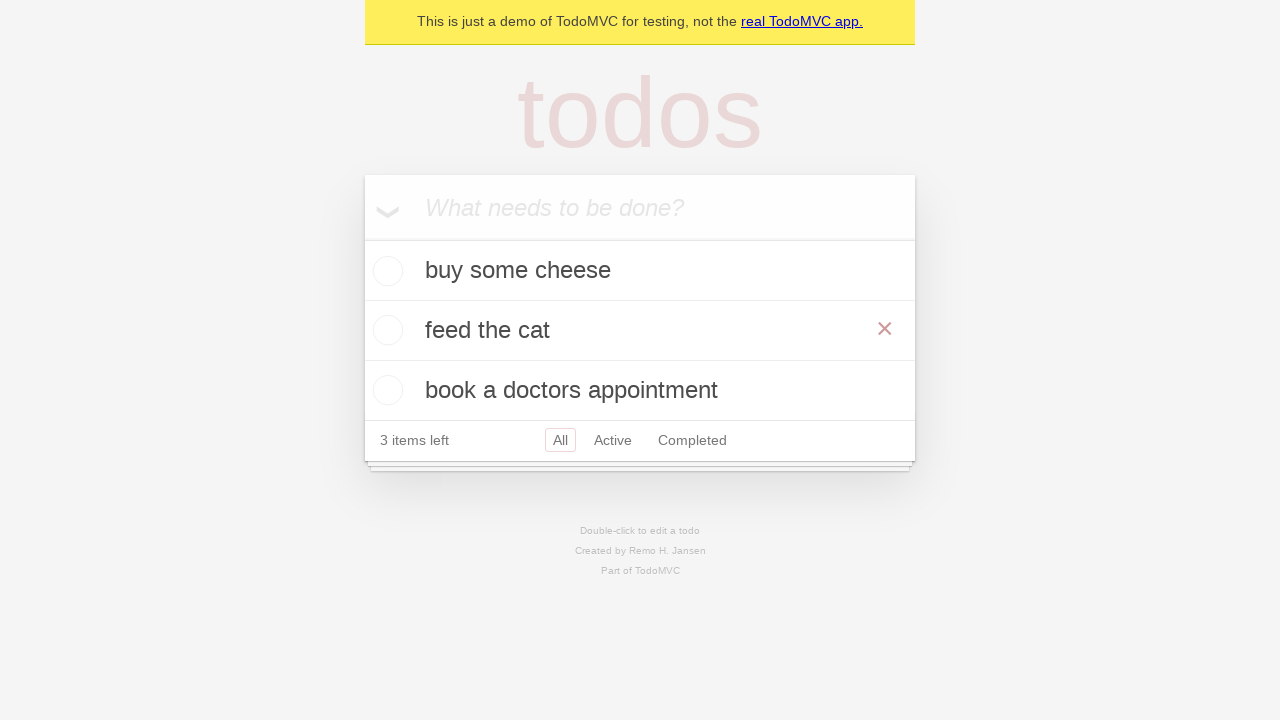

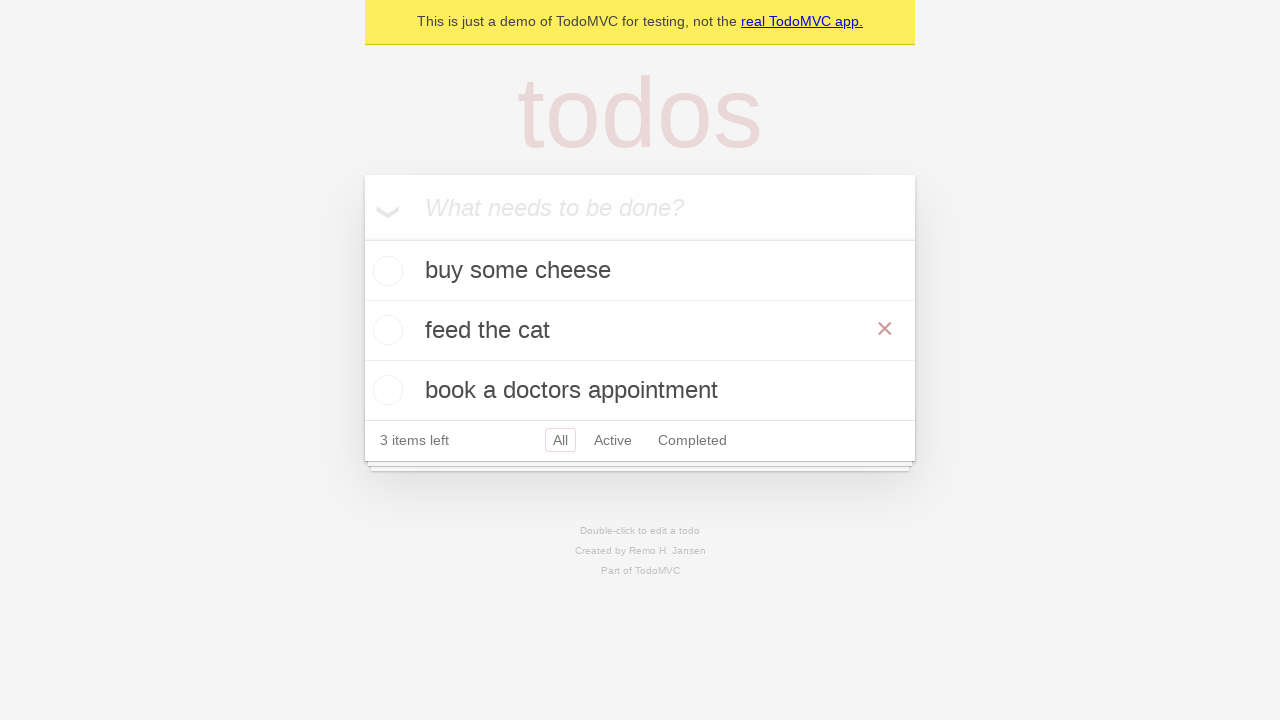